Basic navigation test that loads the GitLab homepage and reloads the page

Starting URL: https://gitlab.com/

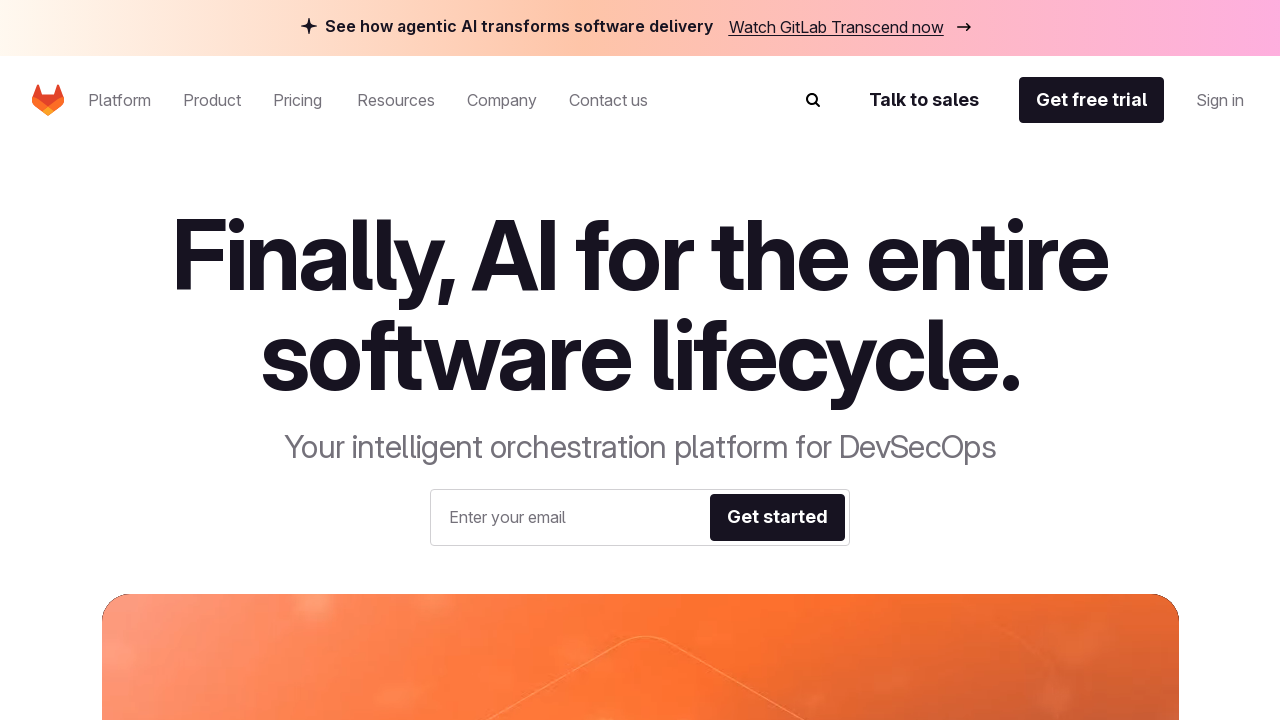

Reloaded the GitLab homepage
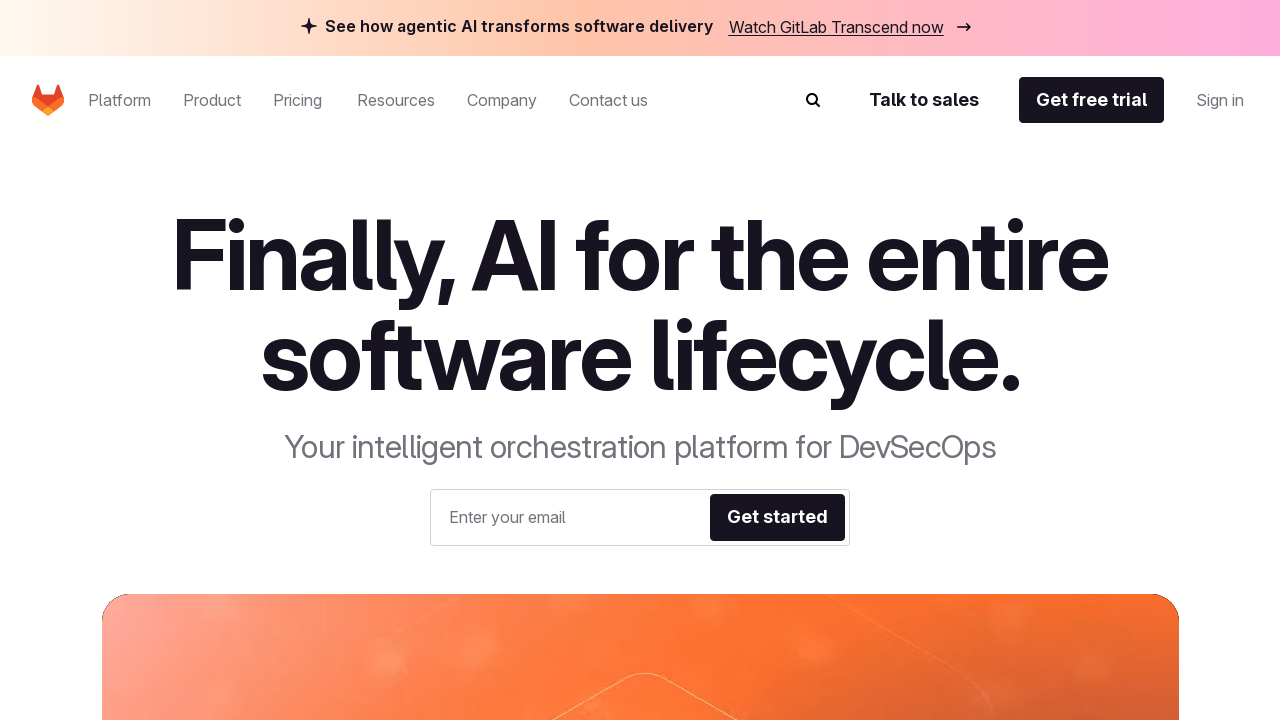

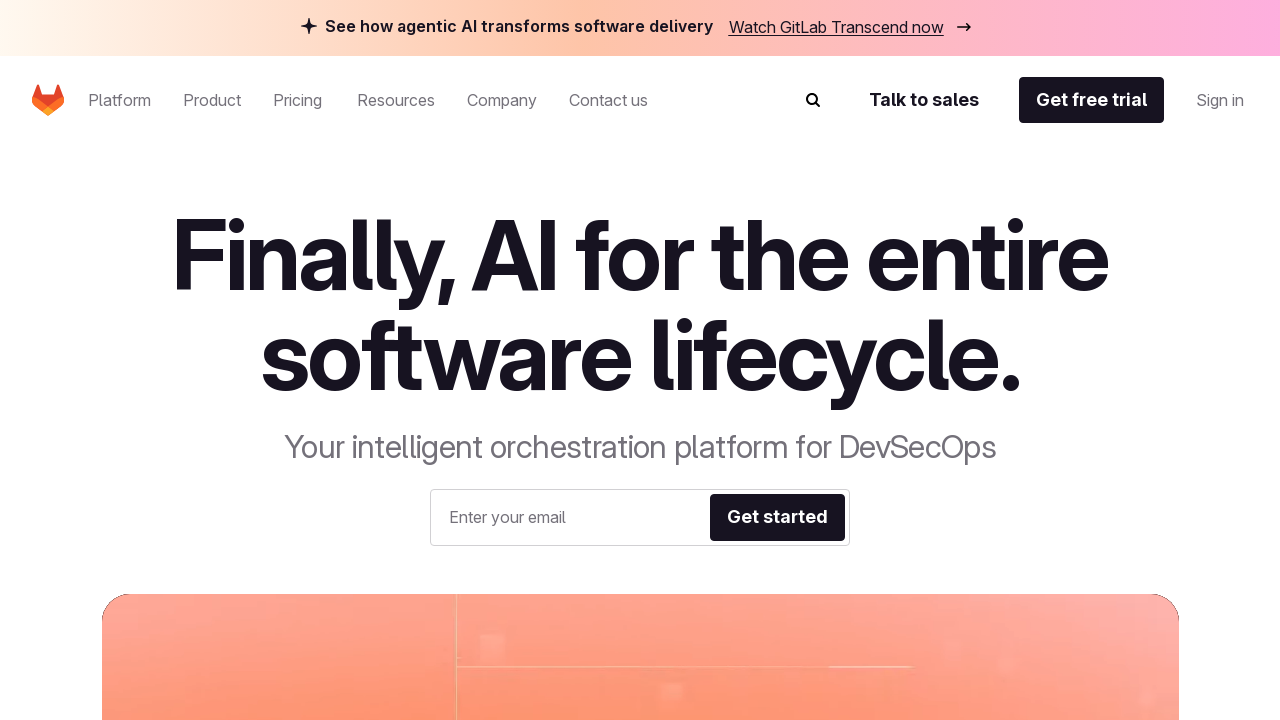